Tests waiting for a button to become clickable, clicks the verify button, and asserts that a success message is displayed

Starting URL: http://suninjuly.github.io/wait2.html

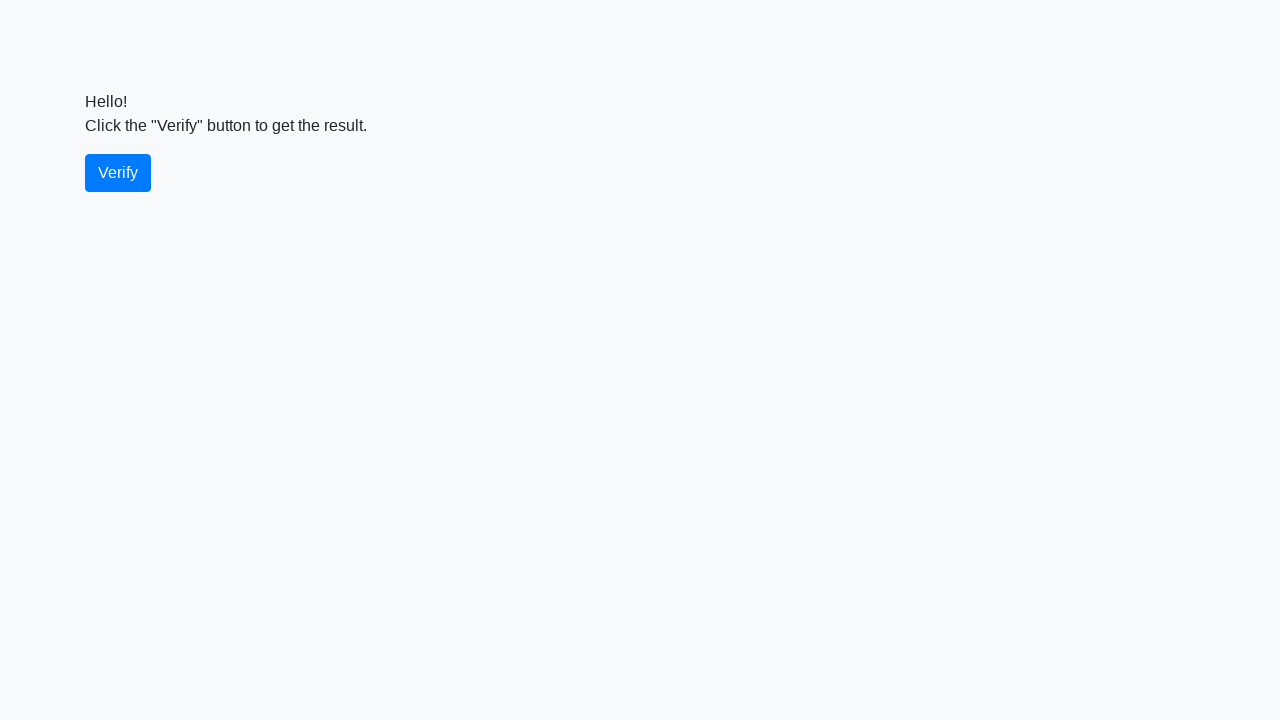

Waited for verify button to become visible
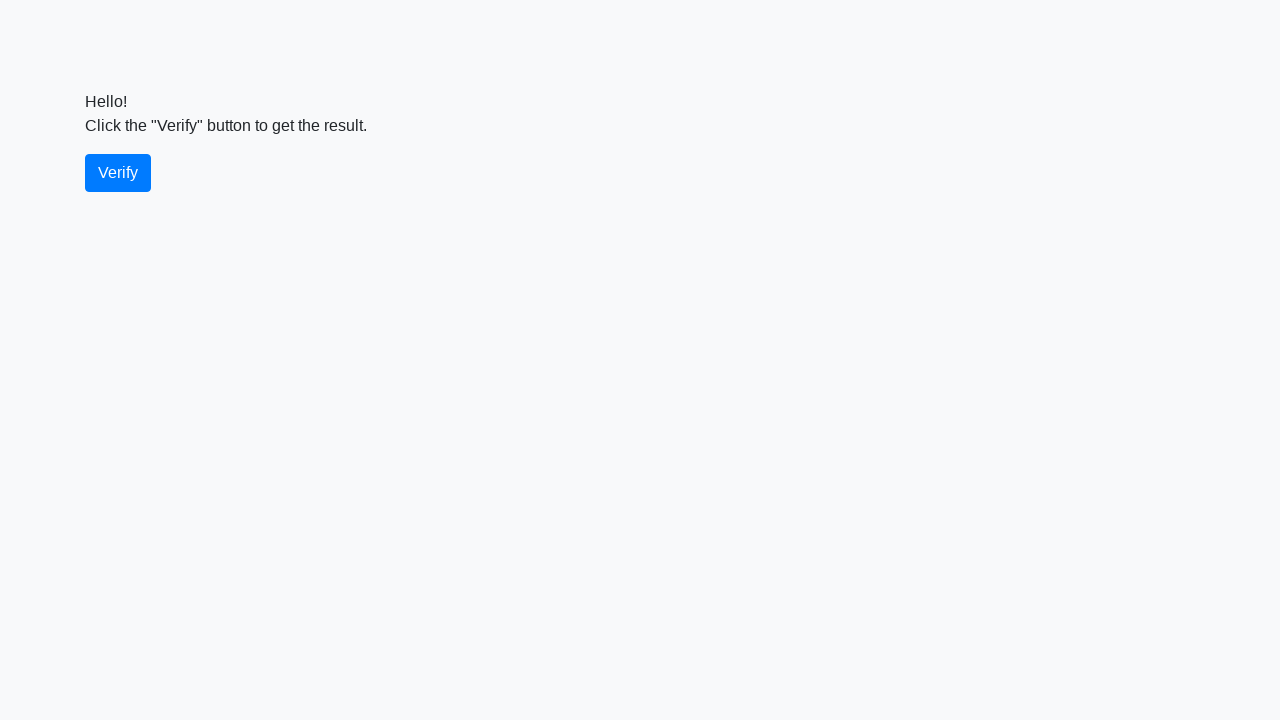

Clicked the verify button at (118, 173) on #verify
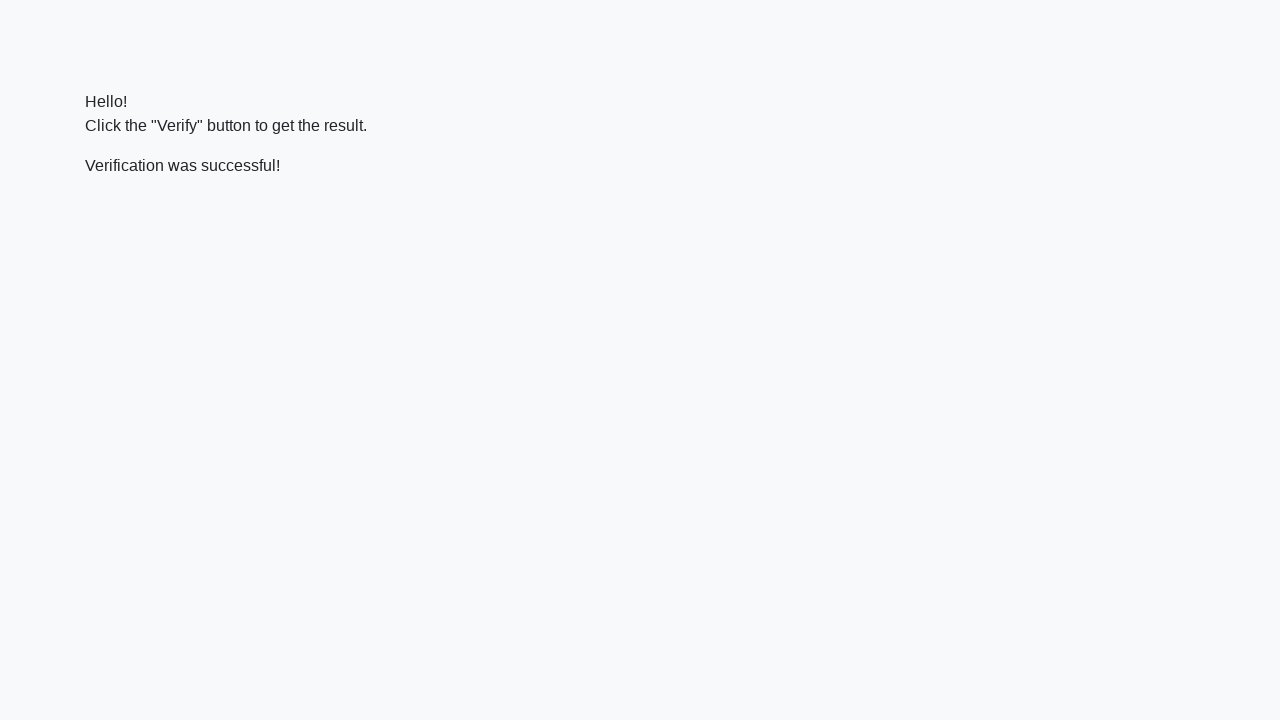

Waited for success message to appear
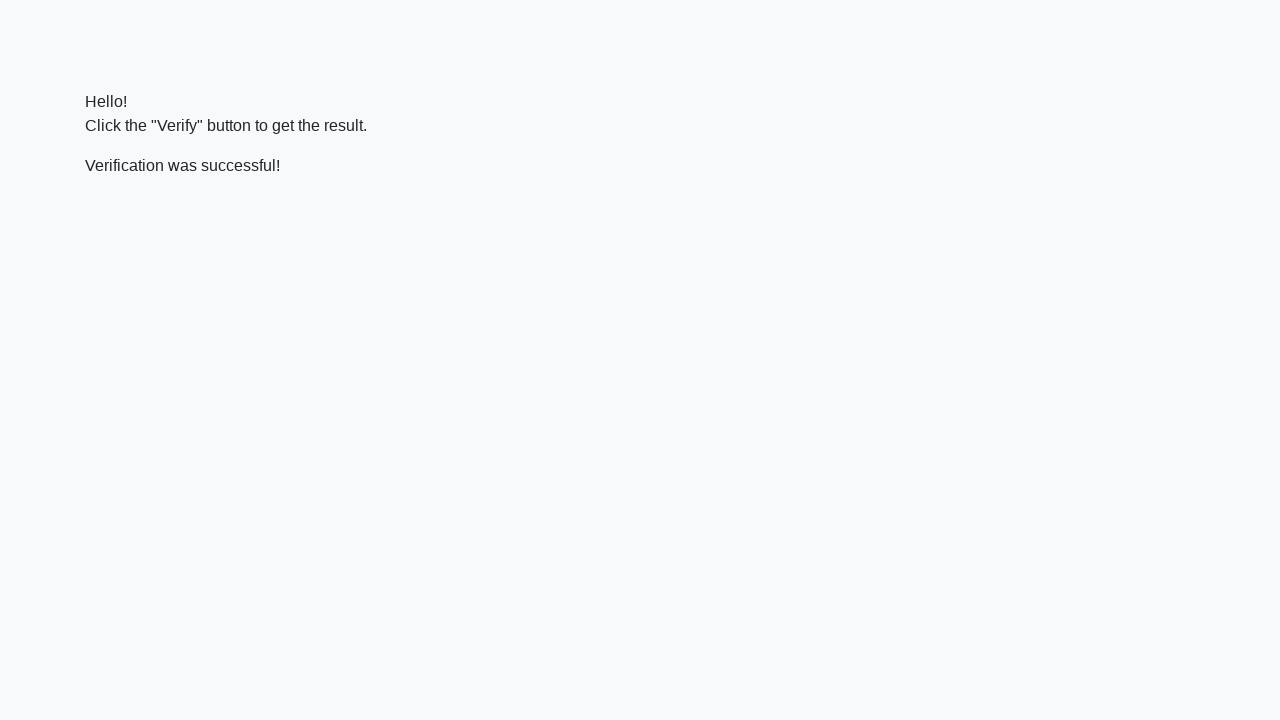

Located the success message element
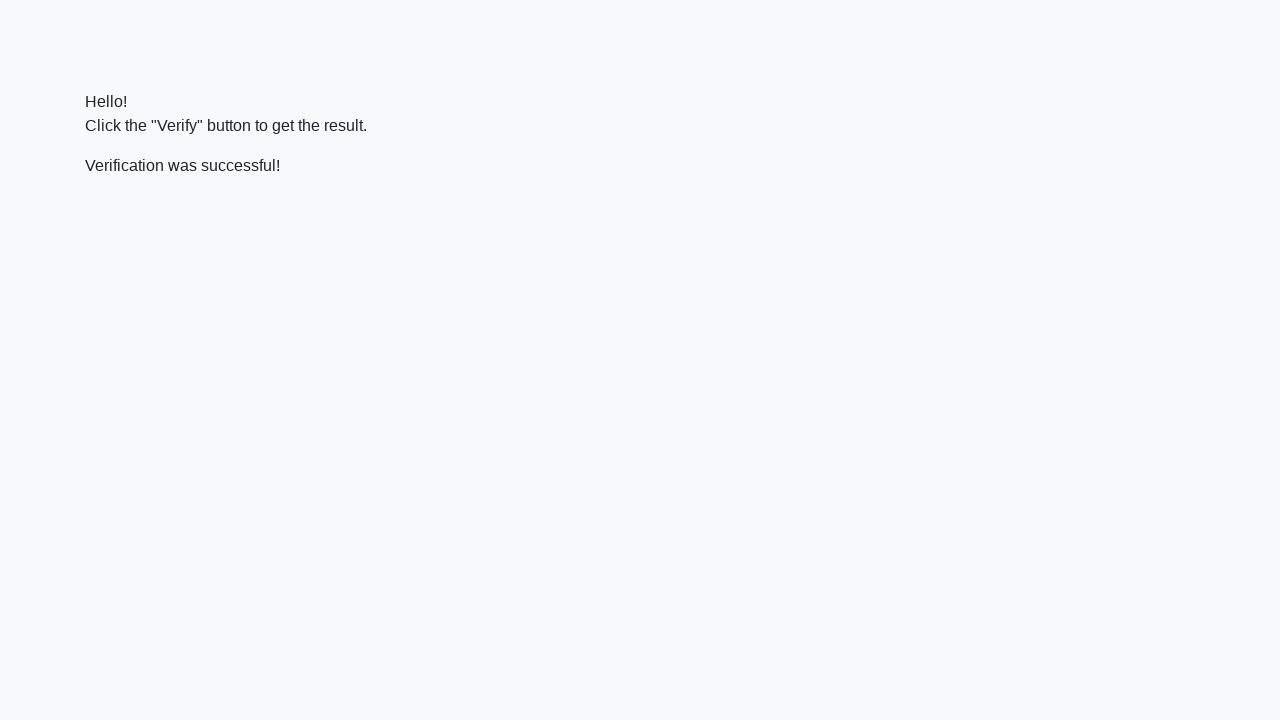

Verified that success message contains 'successful'
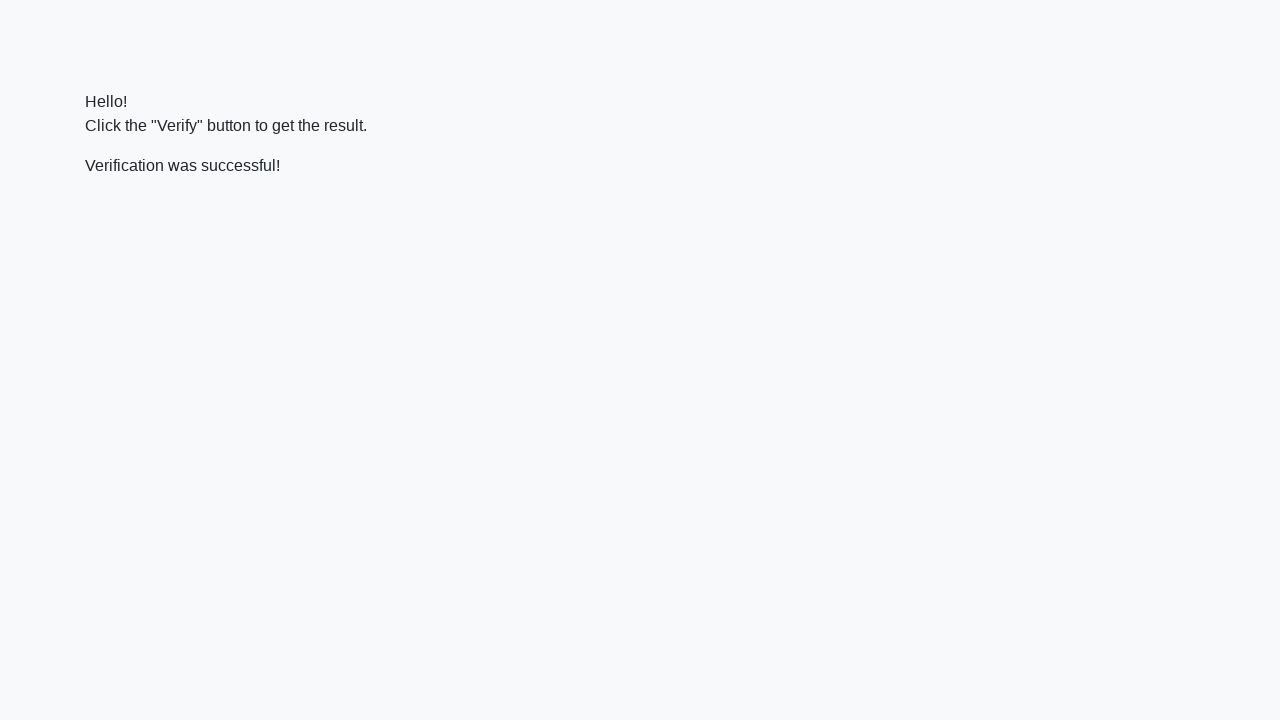

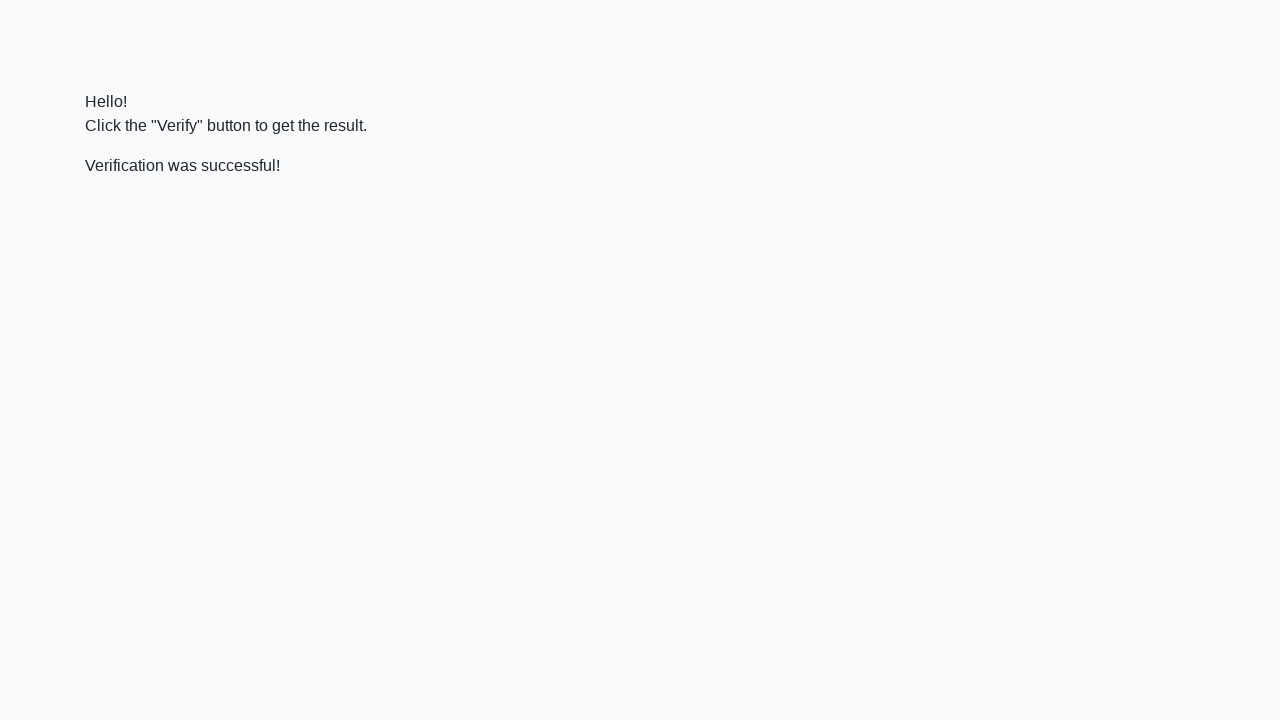